Tests dismissing a JavaScript confirm dialog by clicking the second button and verifying the cancellation message

Starting URL: https://the-internet.herokuapp.com/javascript_alerts

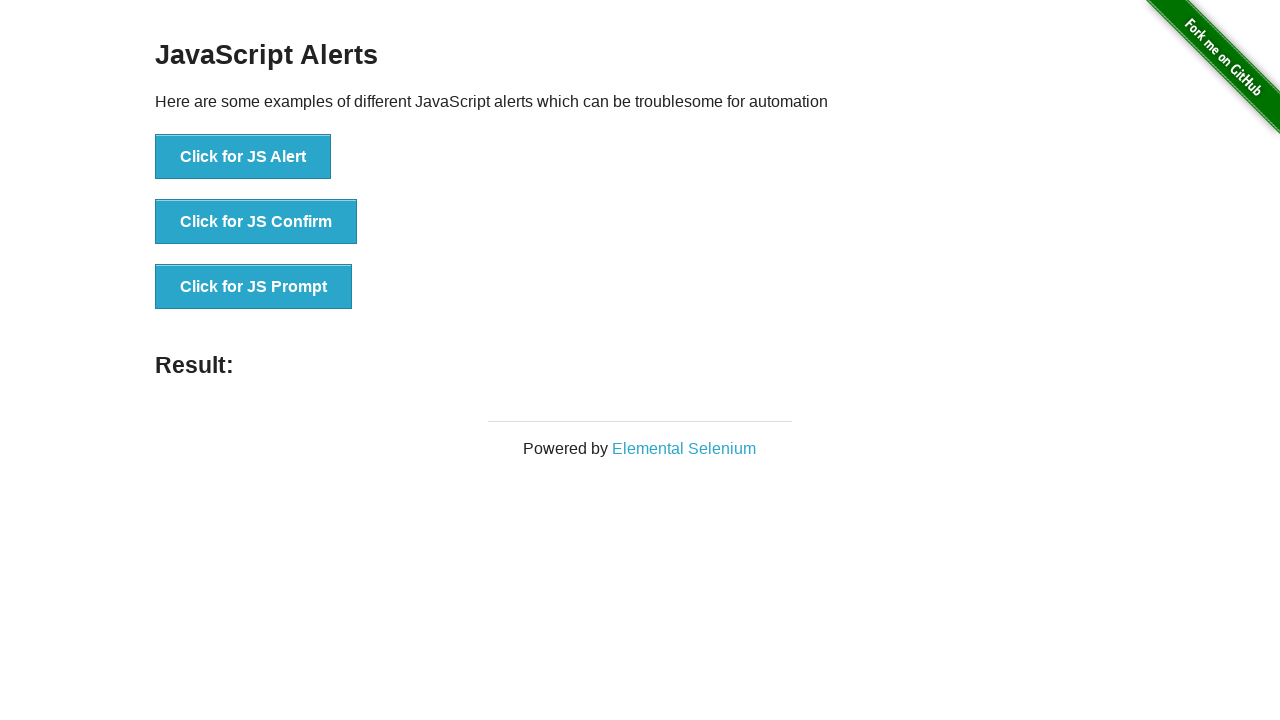

Clicked 'Click for JS Confirm' button to trigger JavaScript confirm dialog at (256, 222) on text='Click for JS Confirm'
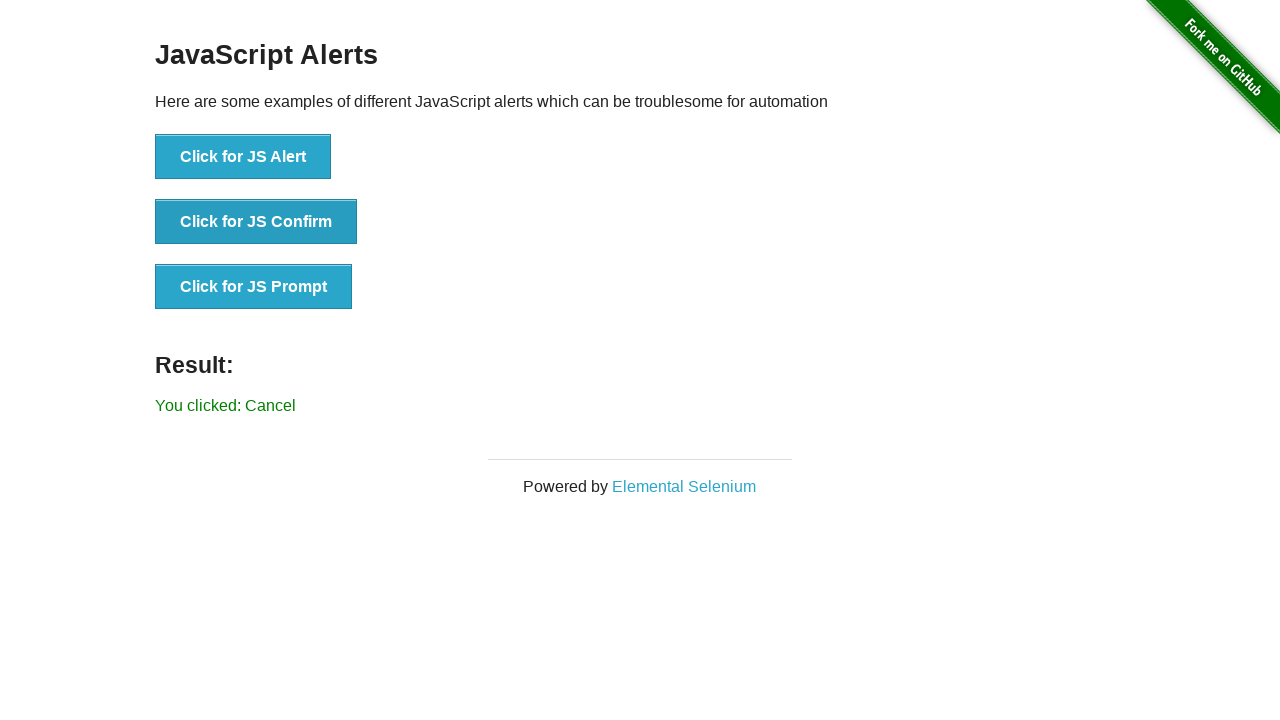

Set up dialog handler to dismiss the confirm dialog
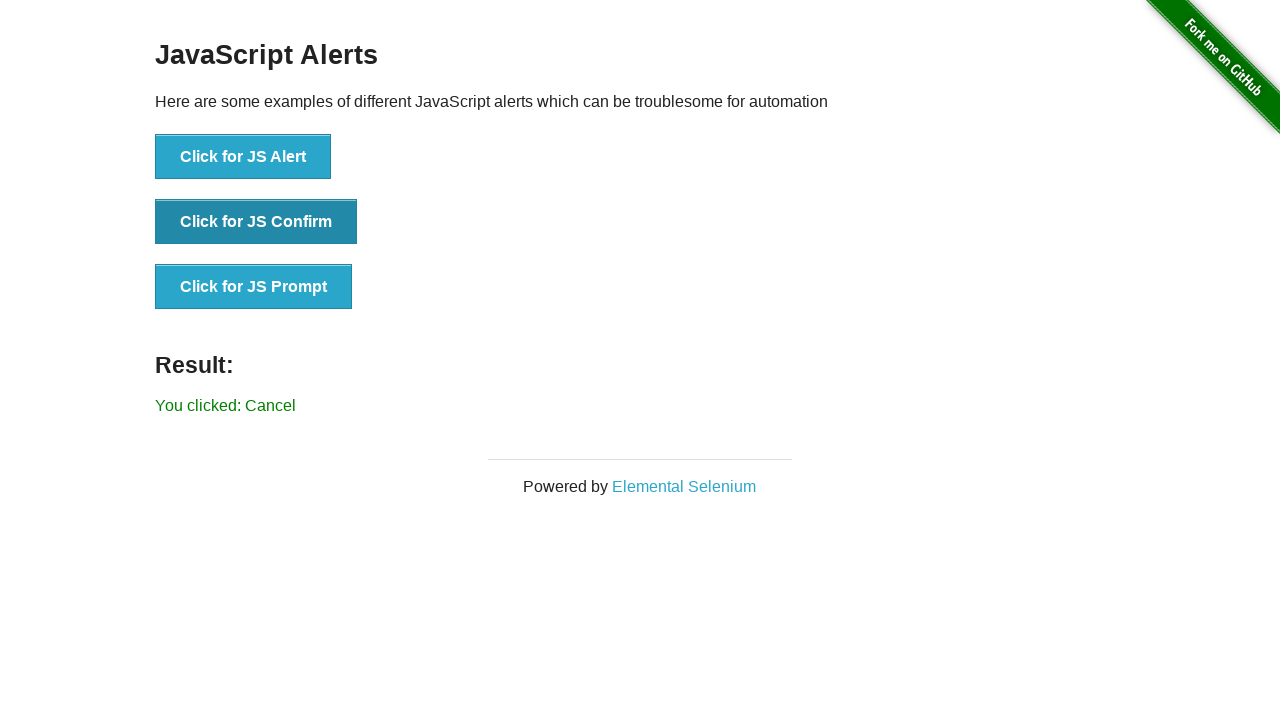

Retrieved result message text from #result element
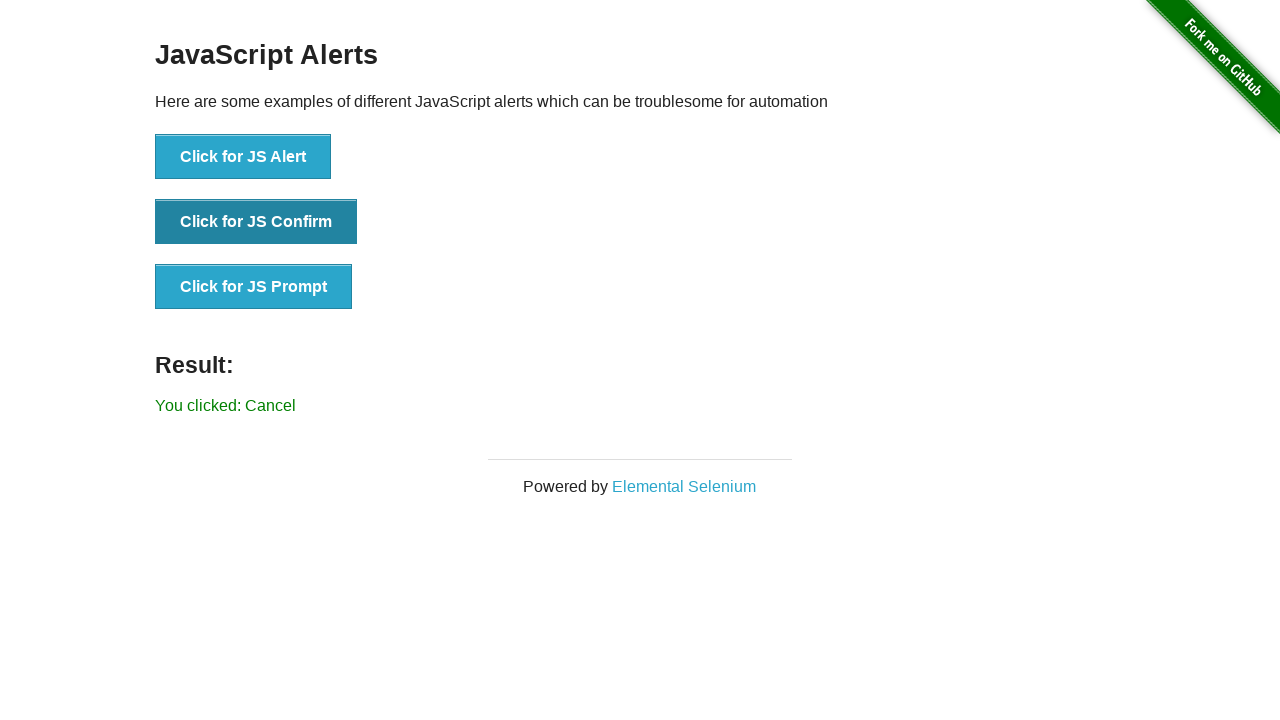

Verified that result message does not contain 'successfuly' - dialog was successfully dismissed
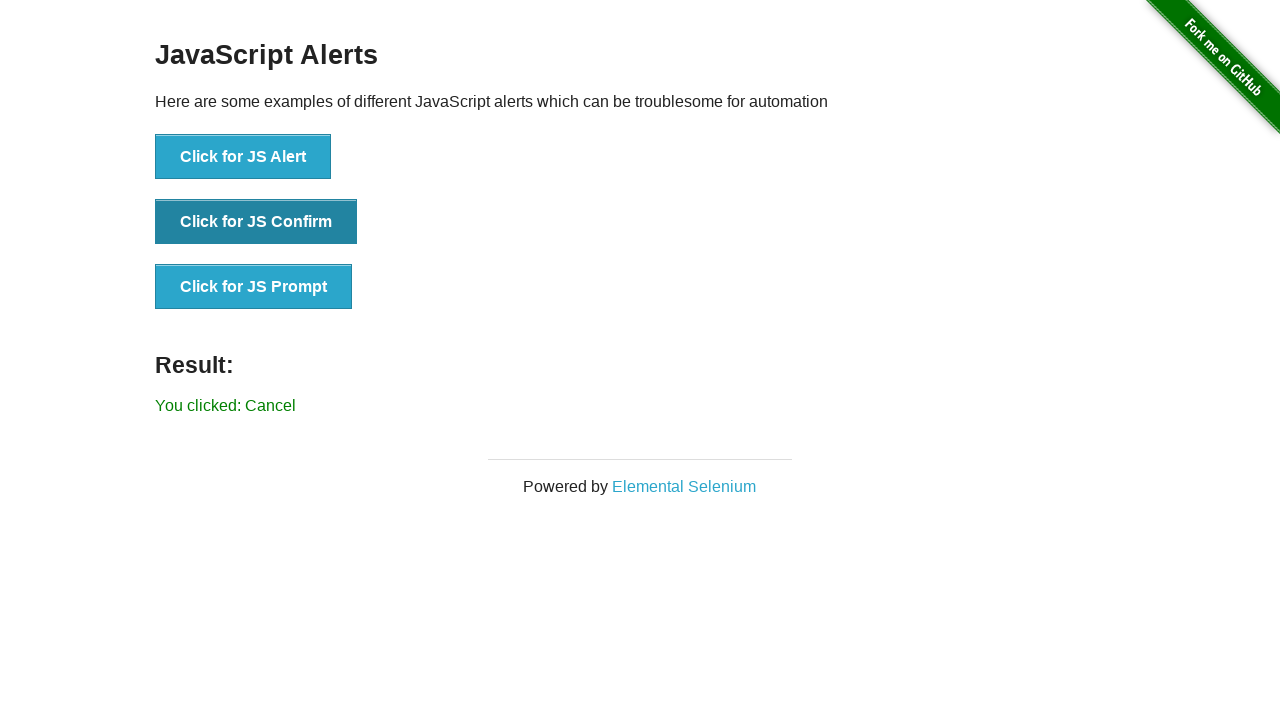

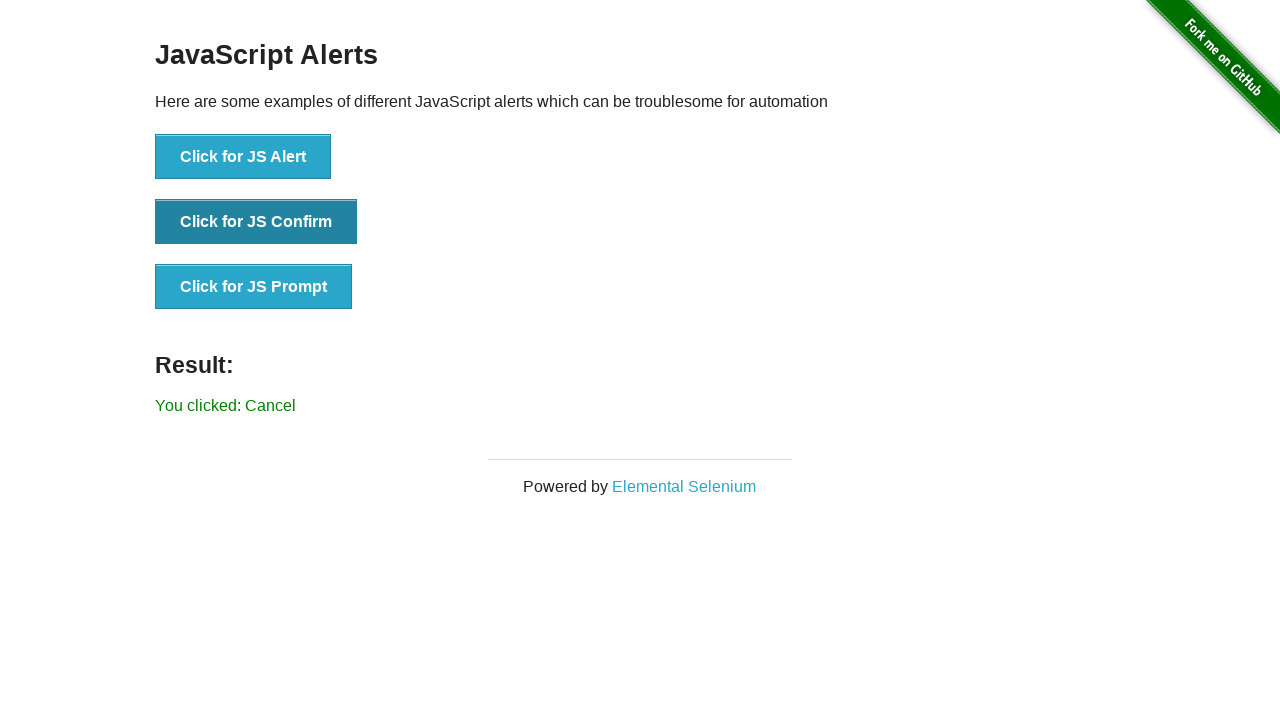